Opens CHADD.org adults overview page, fills in an email address in the newsletter subscription form and clicks submit.

Starting URL: https://chadd.org/for-adults/overview/

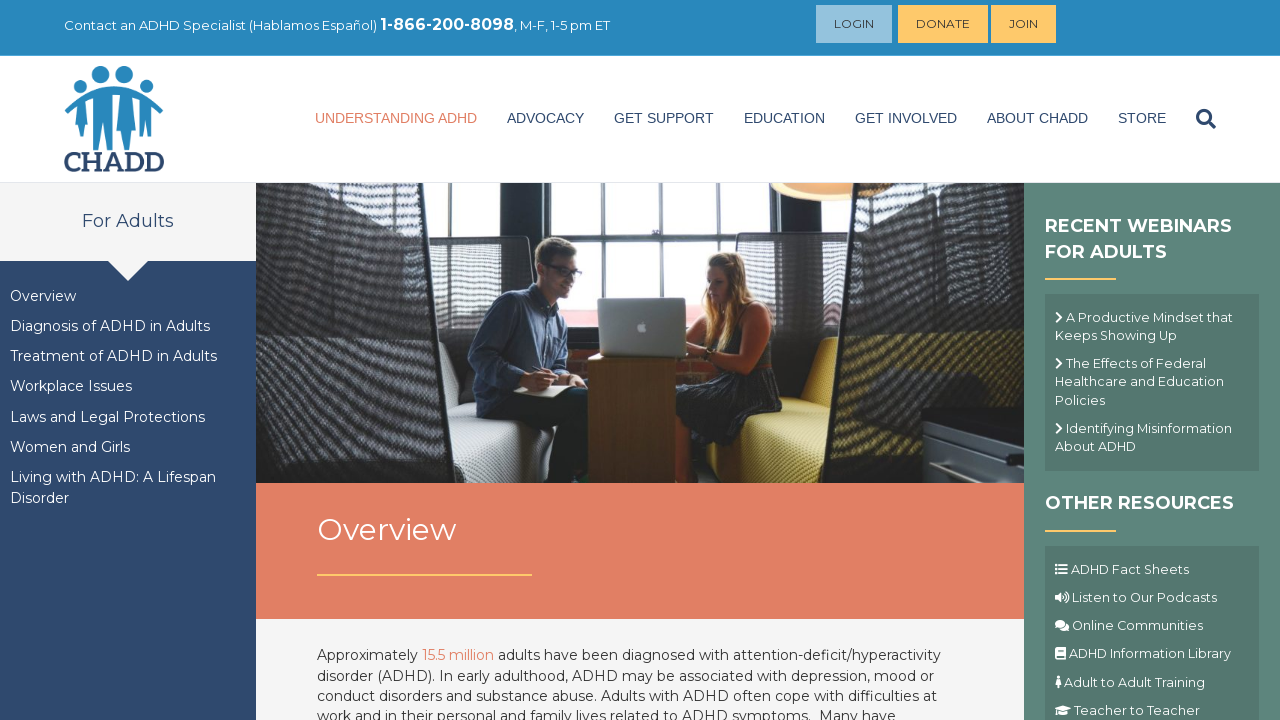

Navigated to CHADD.org adults overview page
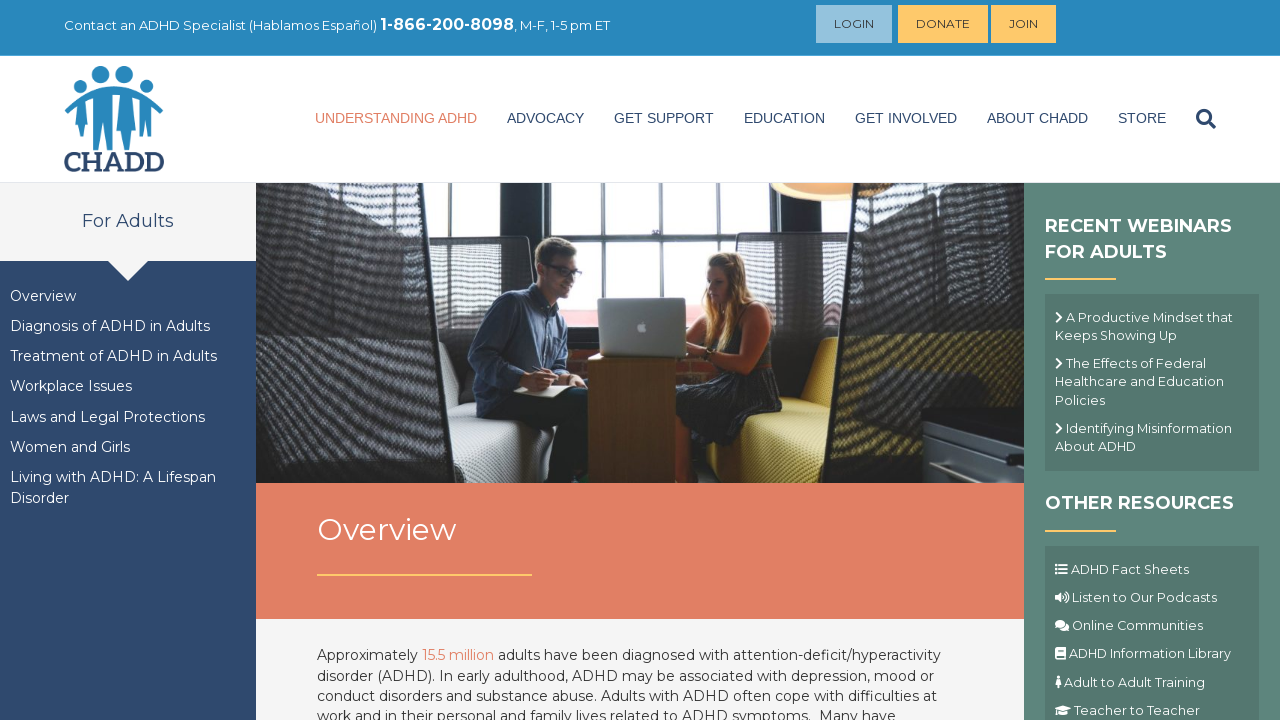

Filled email field with testuser7842@example.com on input[name='EMAIL']
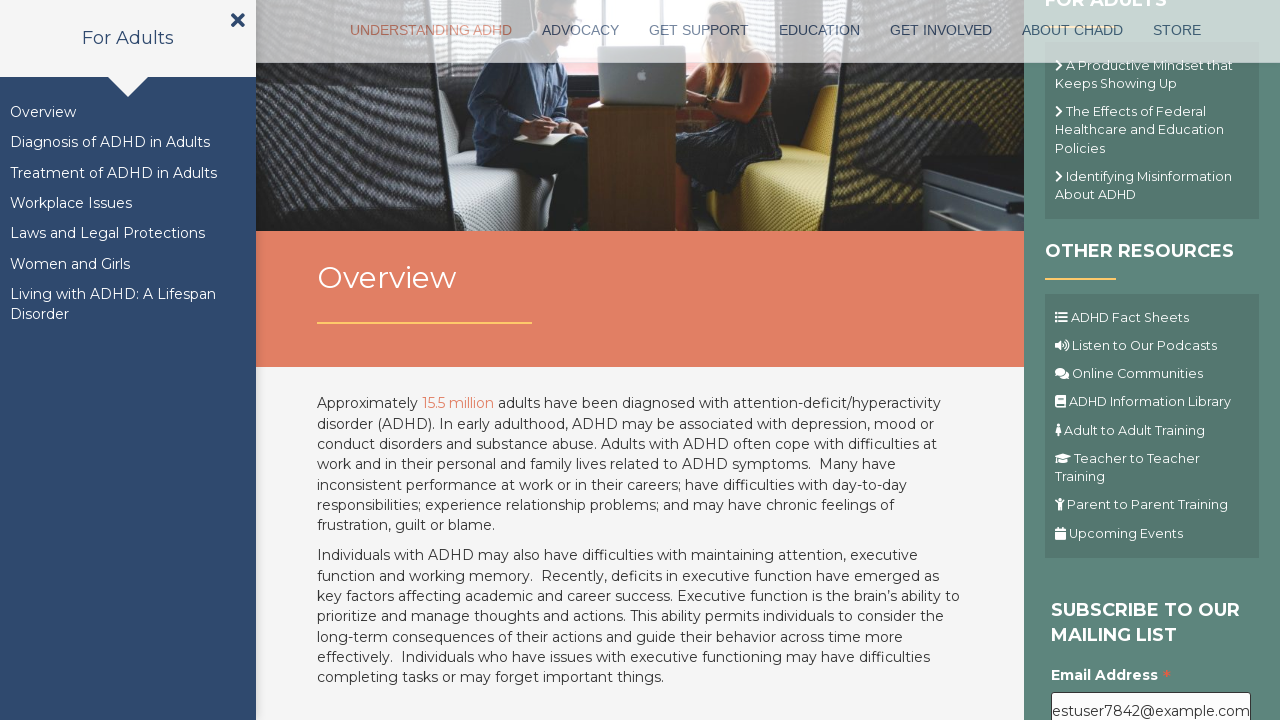

Clicked newsletter subscription submit button at (1111, 361) on .button
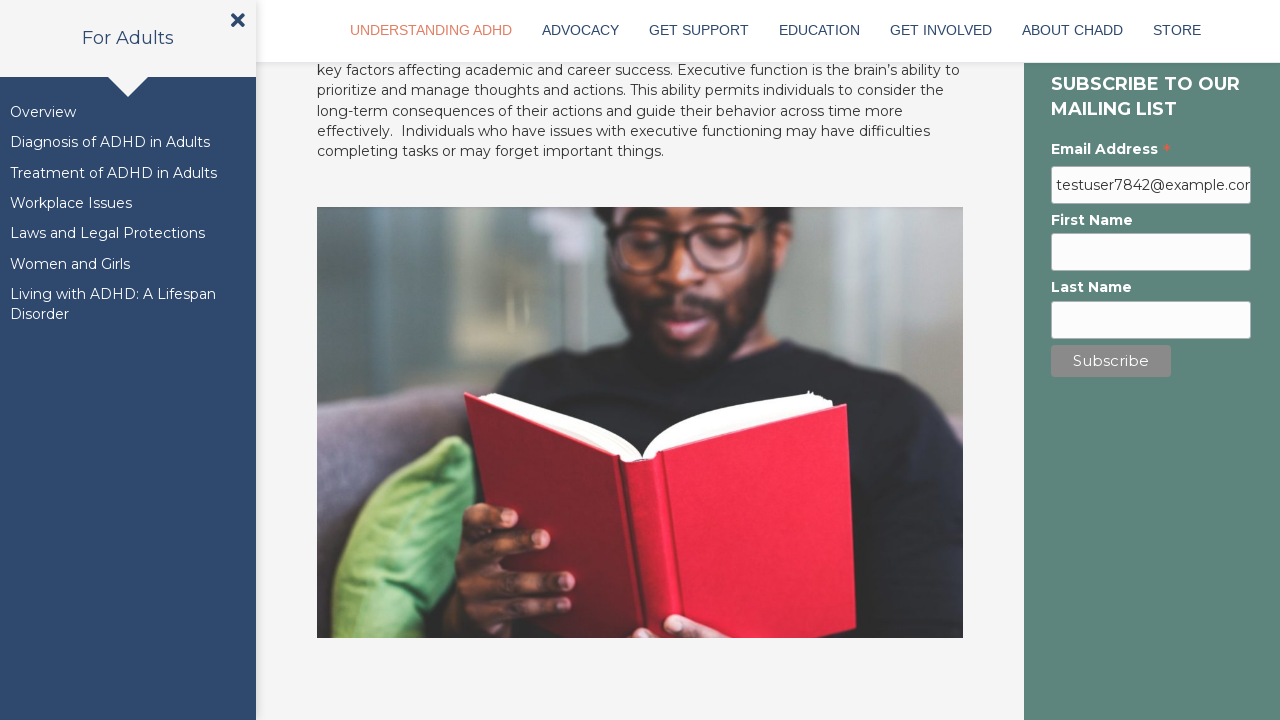

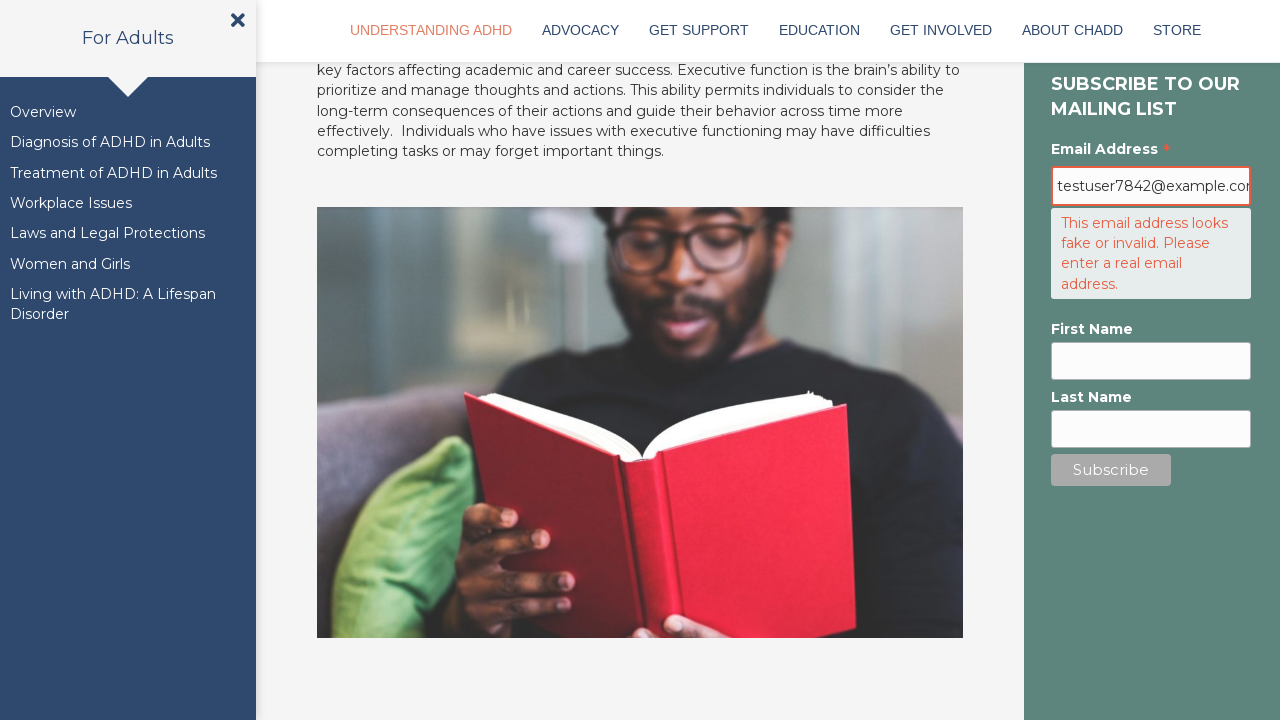